Tests the search/filter functionality on a practice e-commerce offers page by entering a search term and verifying that all displayed items match the search criteria.

Starting URL: https://rahulshettyacademy.com/seleniumPractise/#/offers

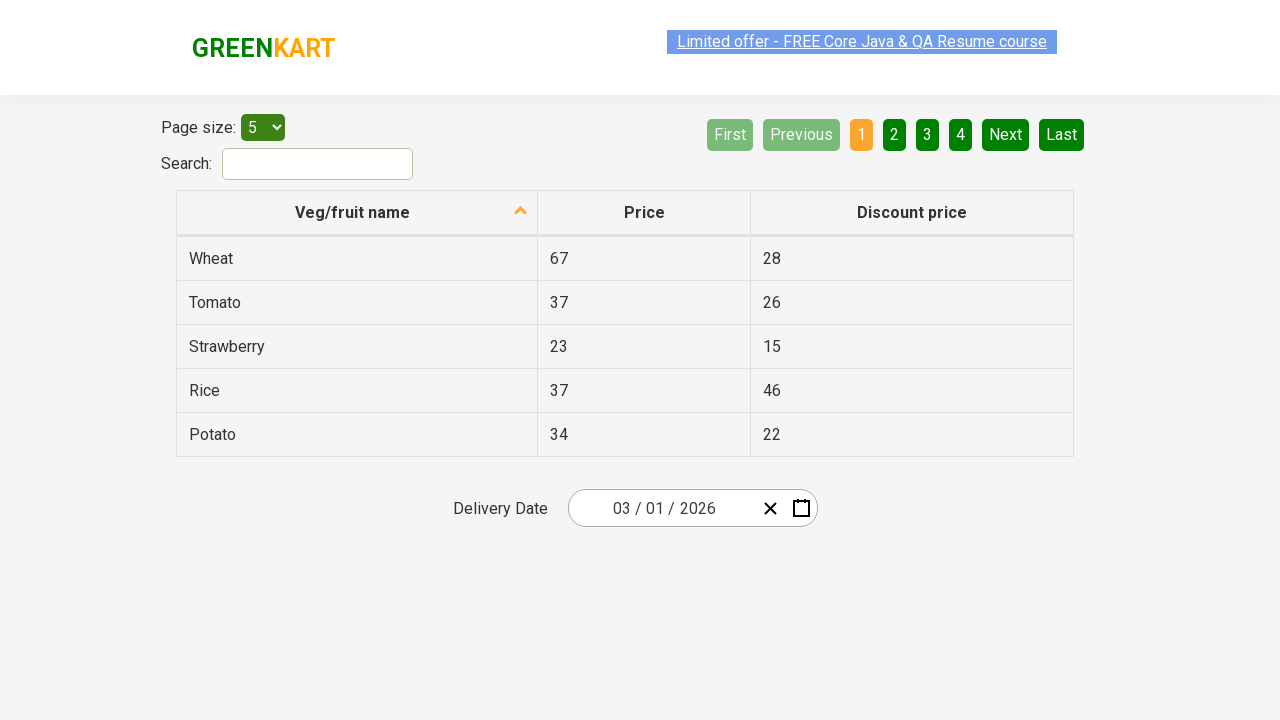

Filled search field with 'erry' on #search-field
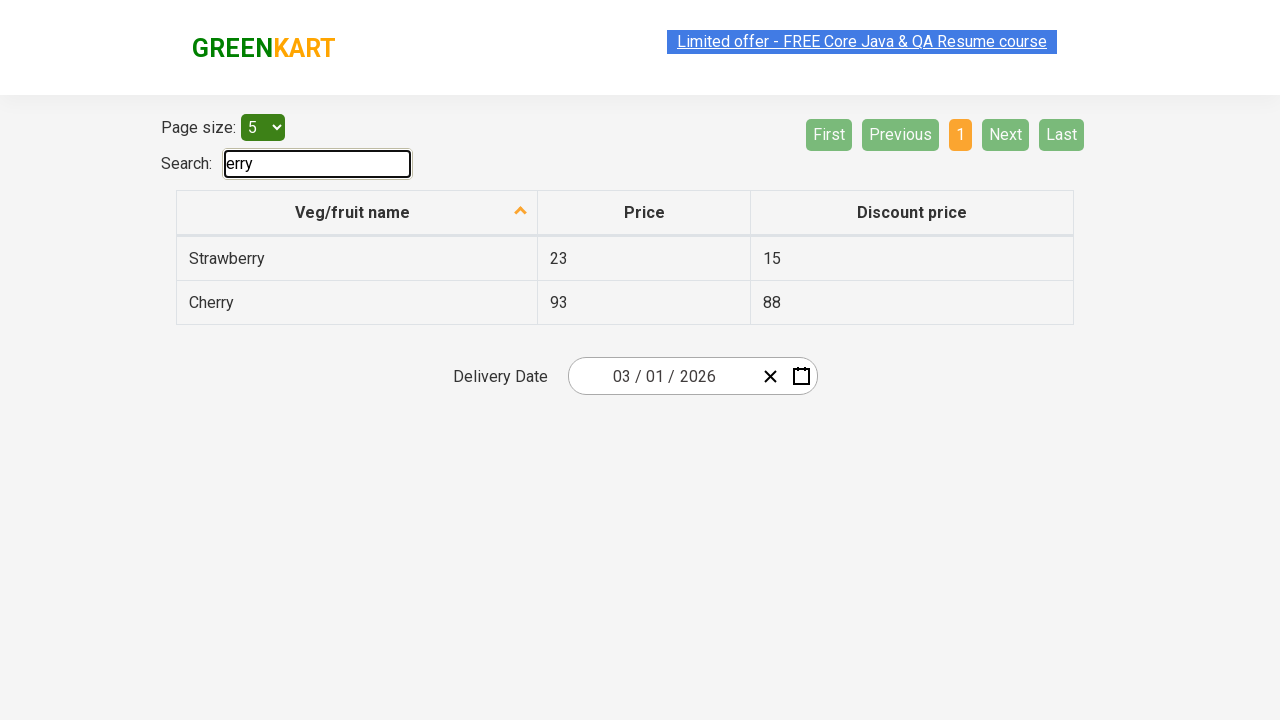

Waited 1000ms for table to update with filtered results
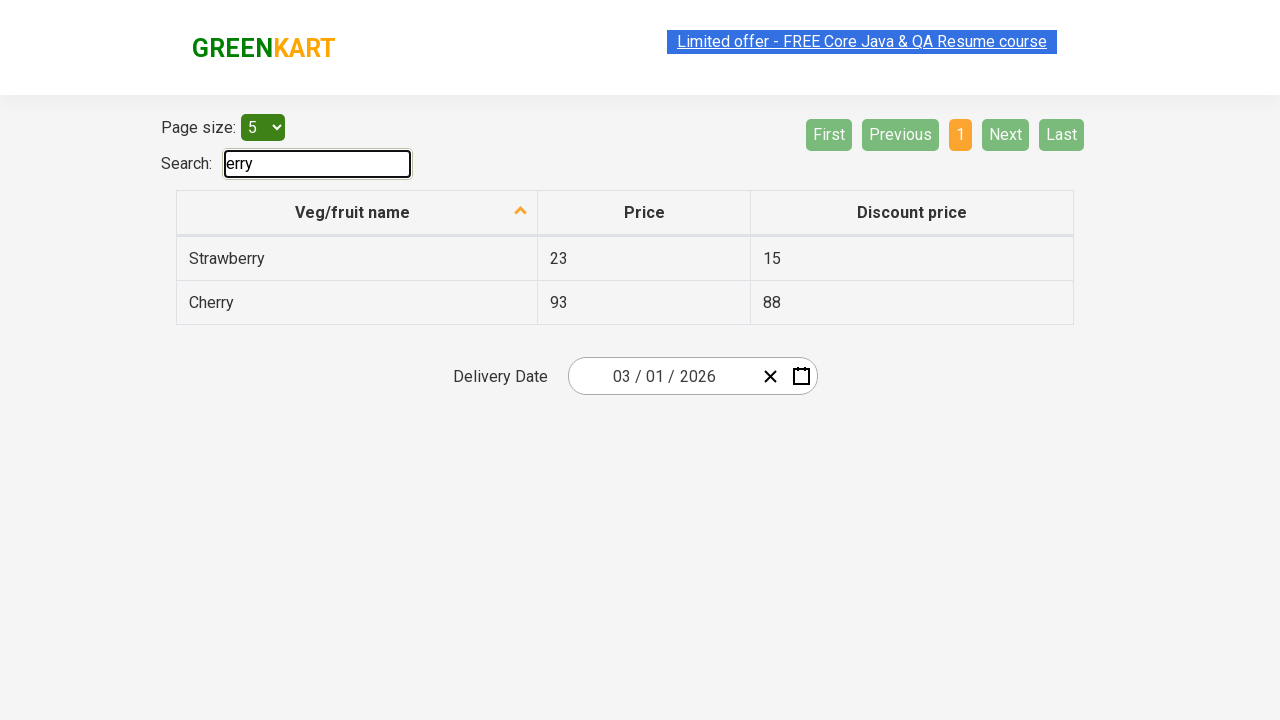

Retrieved all vegetable names from the table
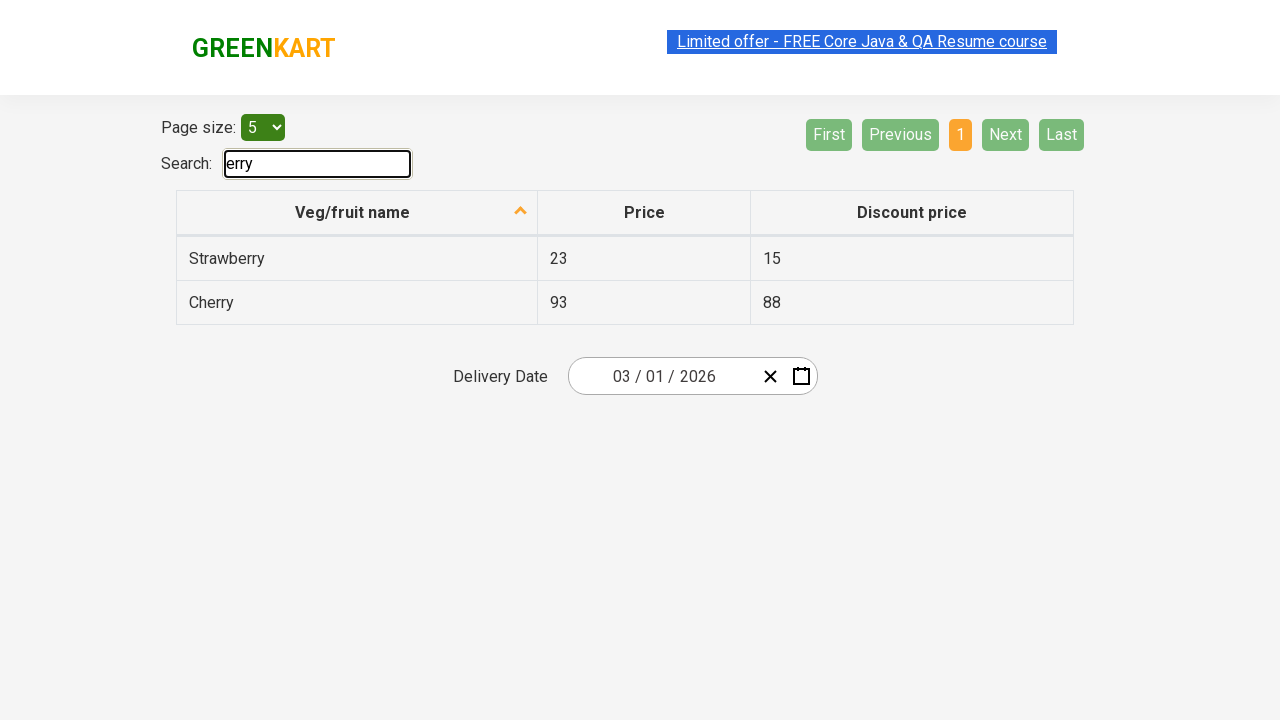

Verified that 'Strawberry' contains search term 'erry'
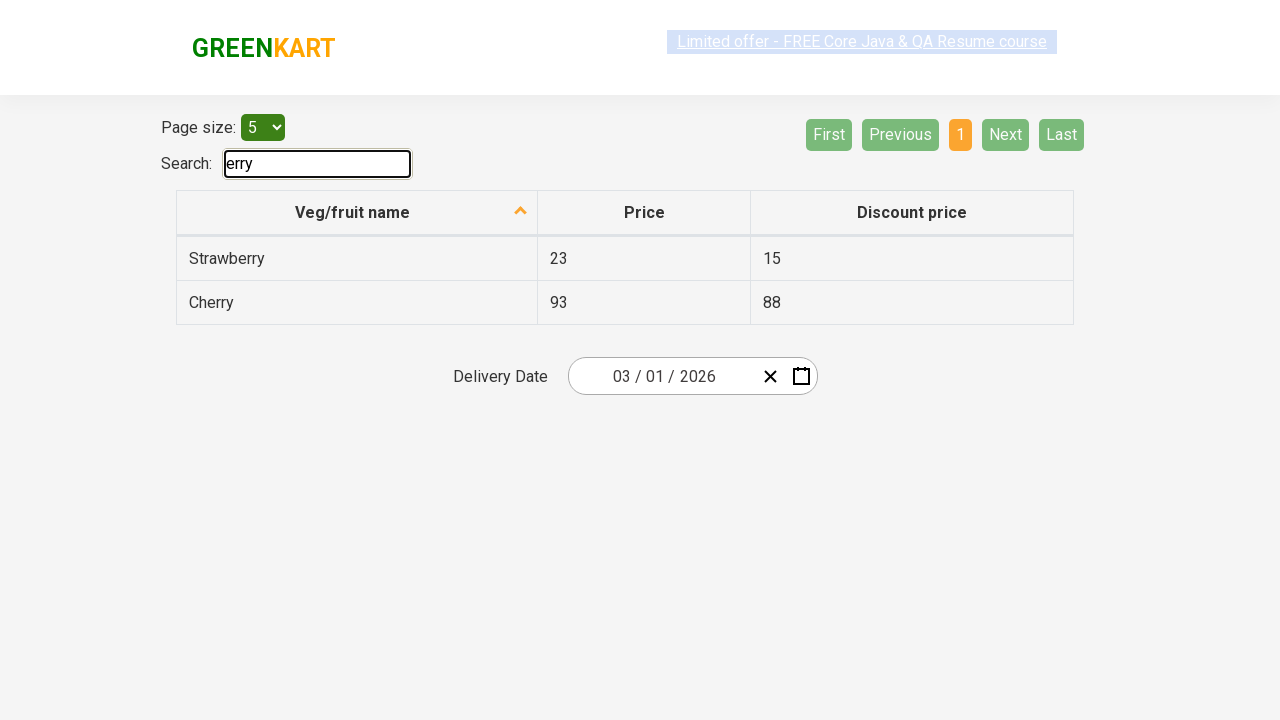

Verified that 'Cherry' contains search term 'erry'
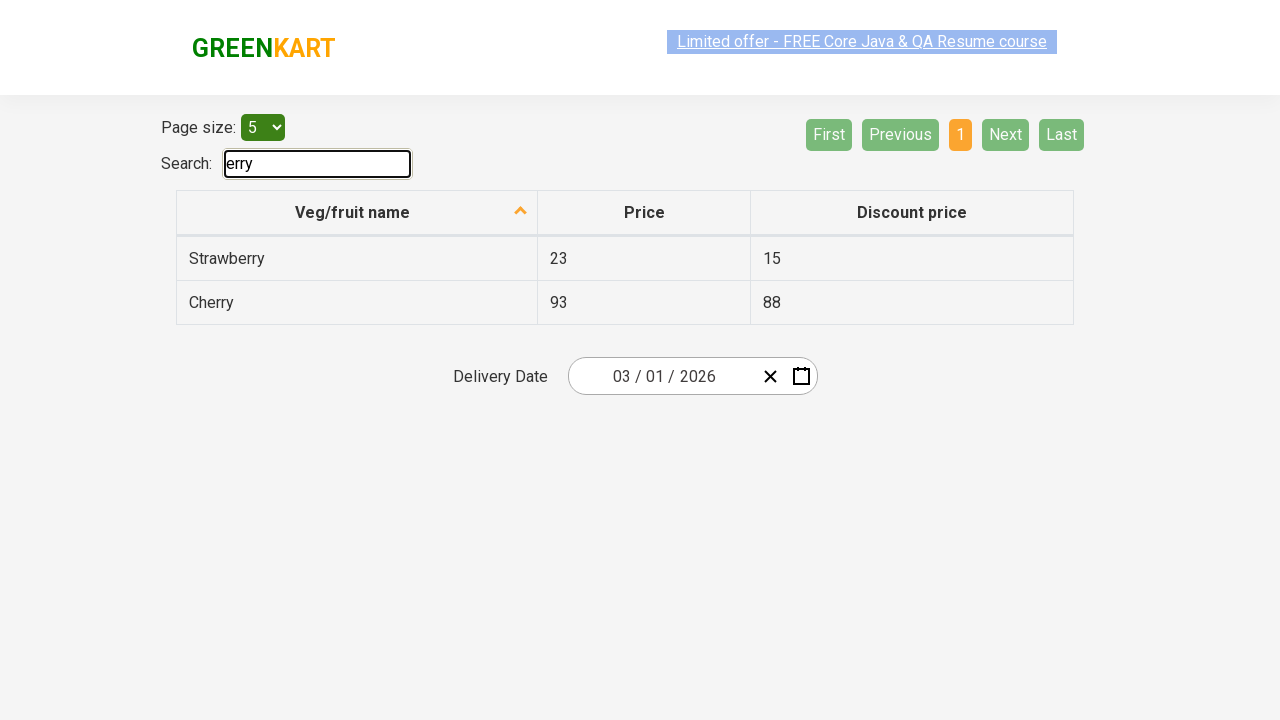

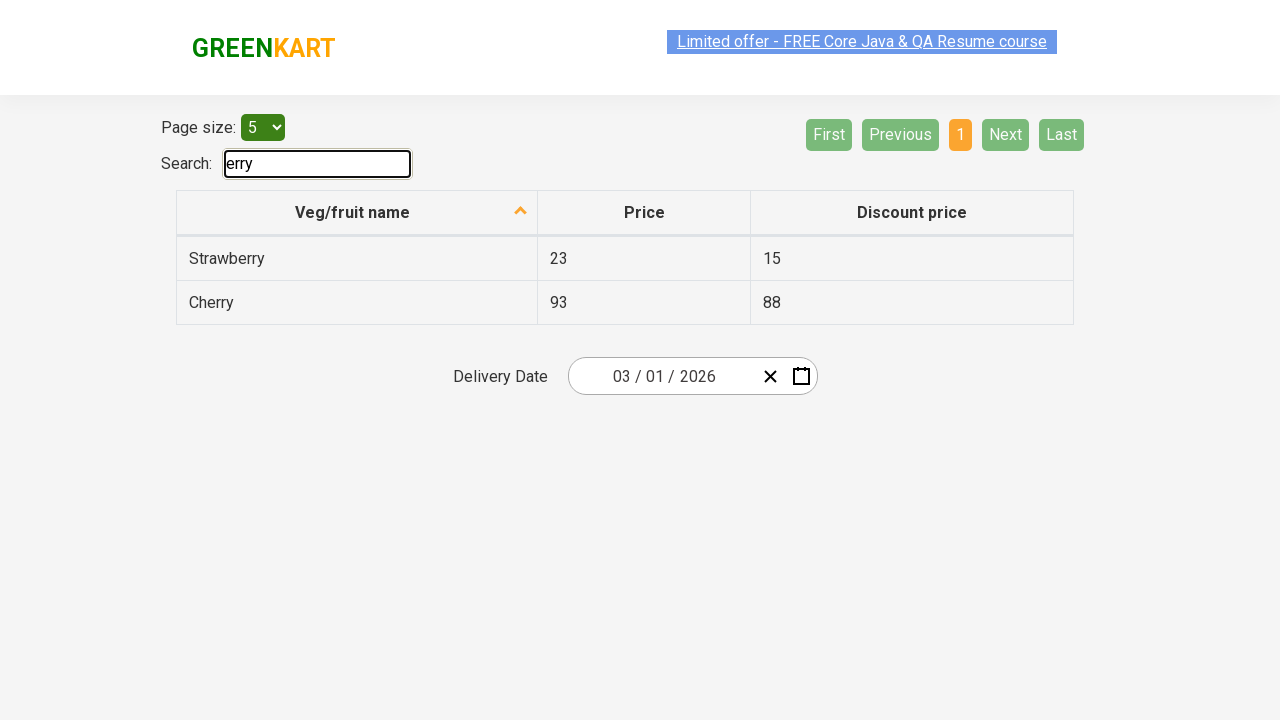